Tests adding a todo item after clearing any existing todos, demonstrating cleanup between test attempts

Starting URL: https://demo.playwright.dev/todomvc/

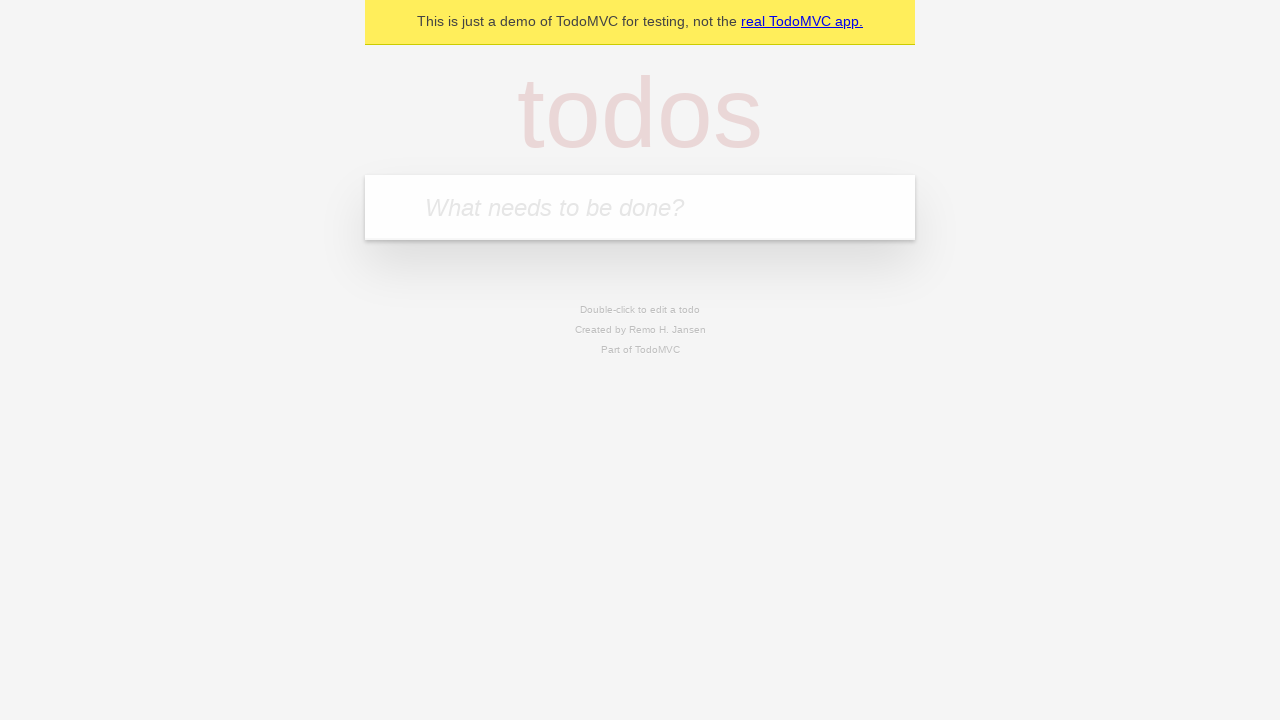

Located existing todos and counted them
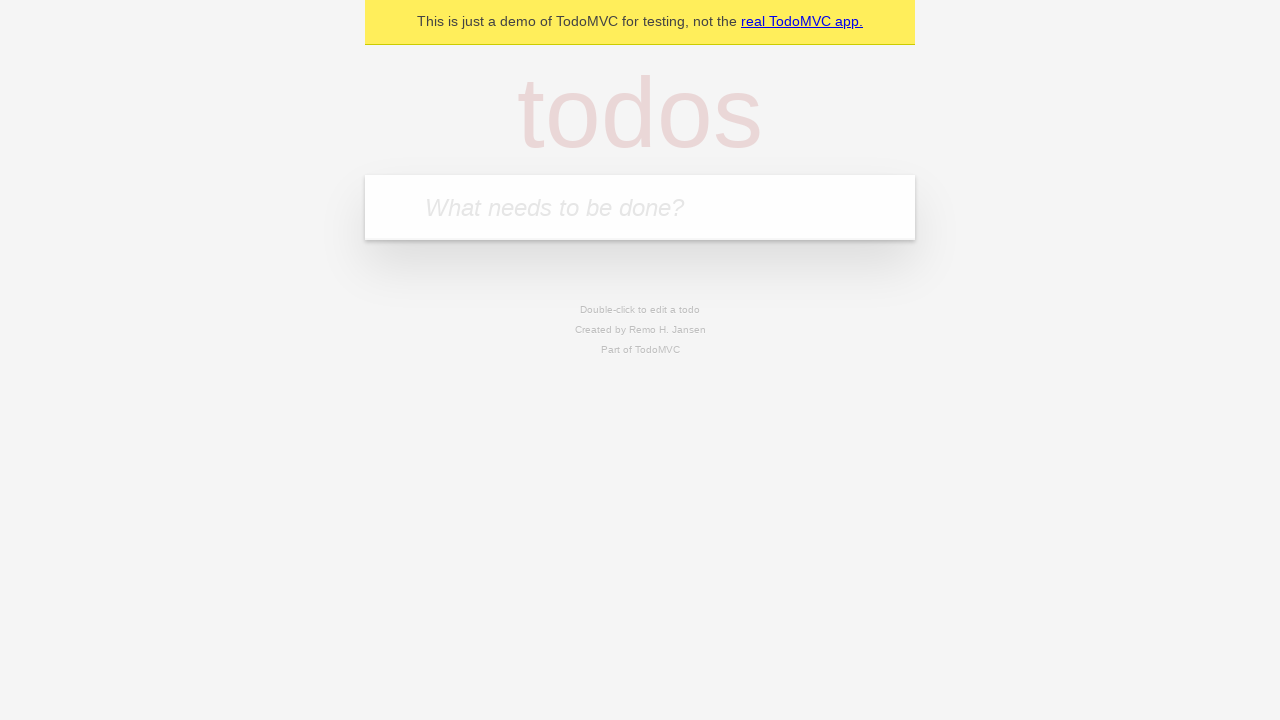

Filled new todo input with 'Clean retry attempt' on .new-todo
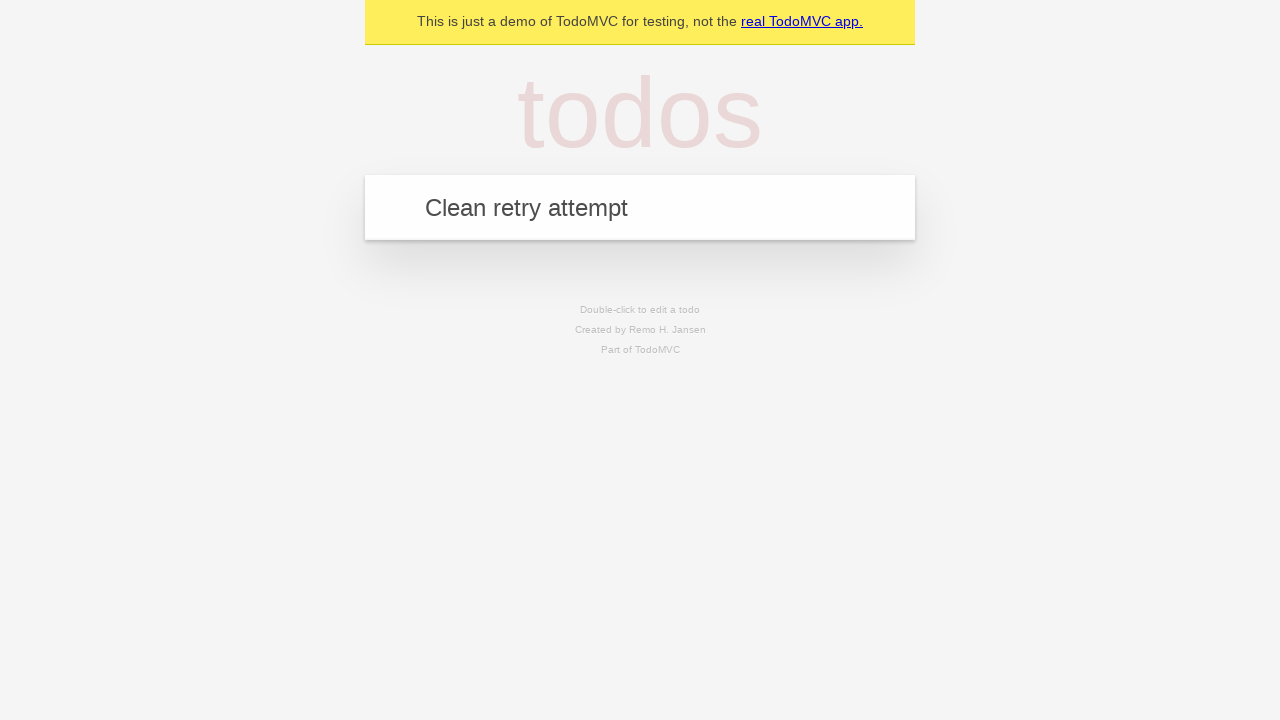

Pressed Enter to add the new todo item on .new-todo
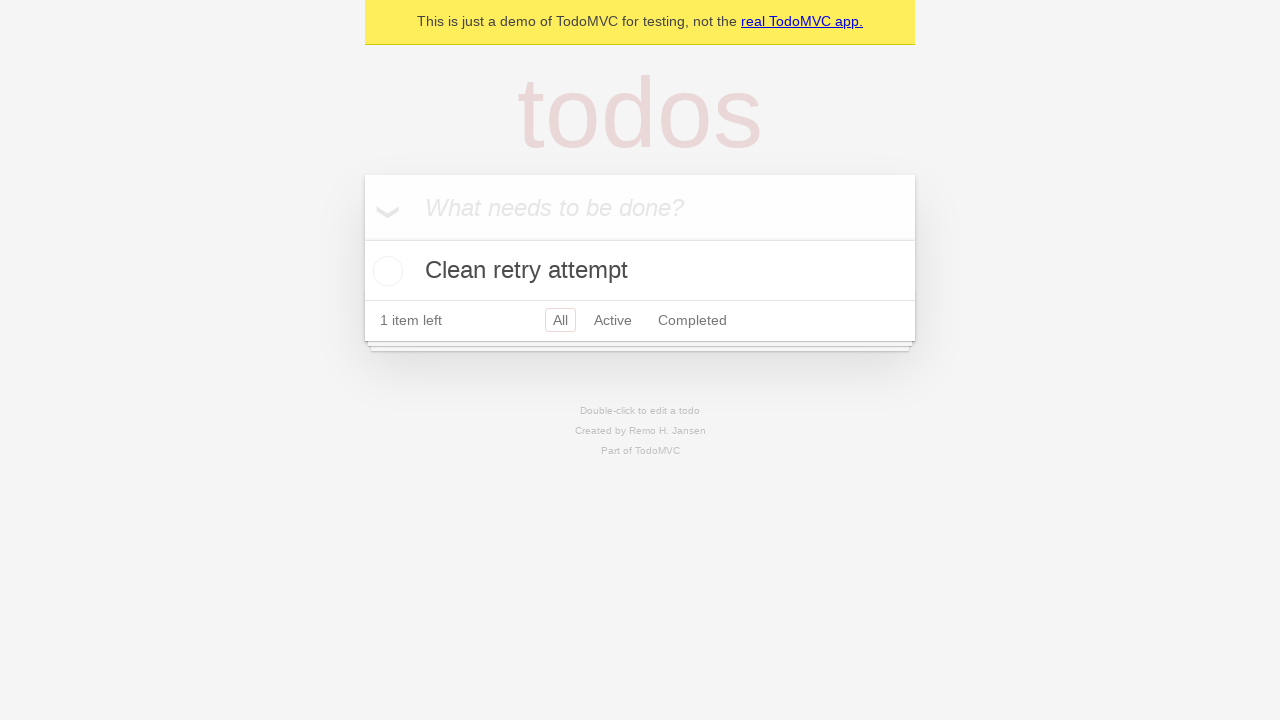

Todo item appeared in the list
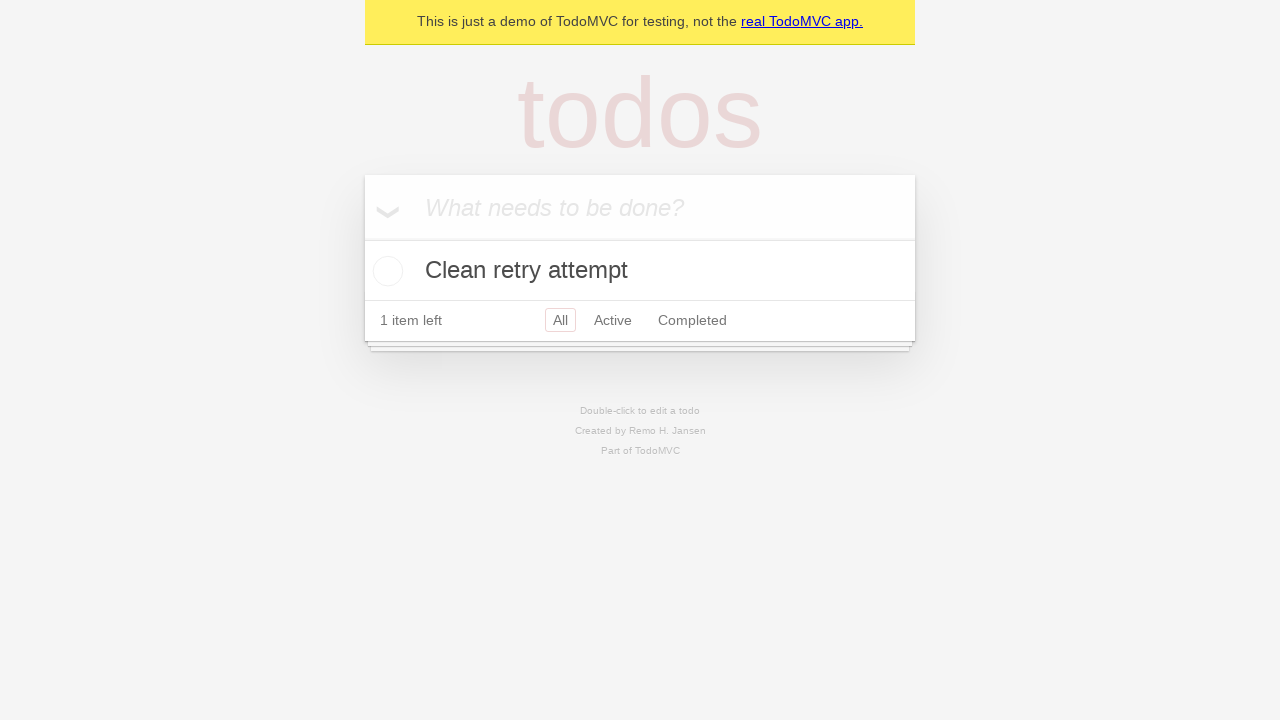

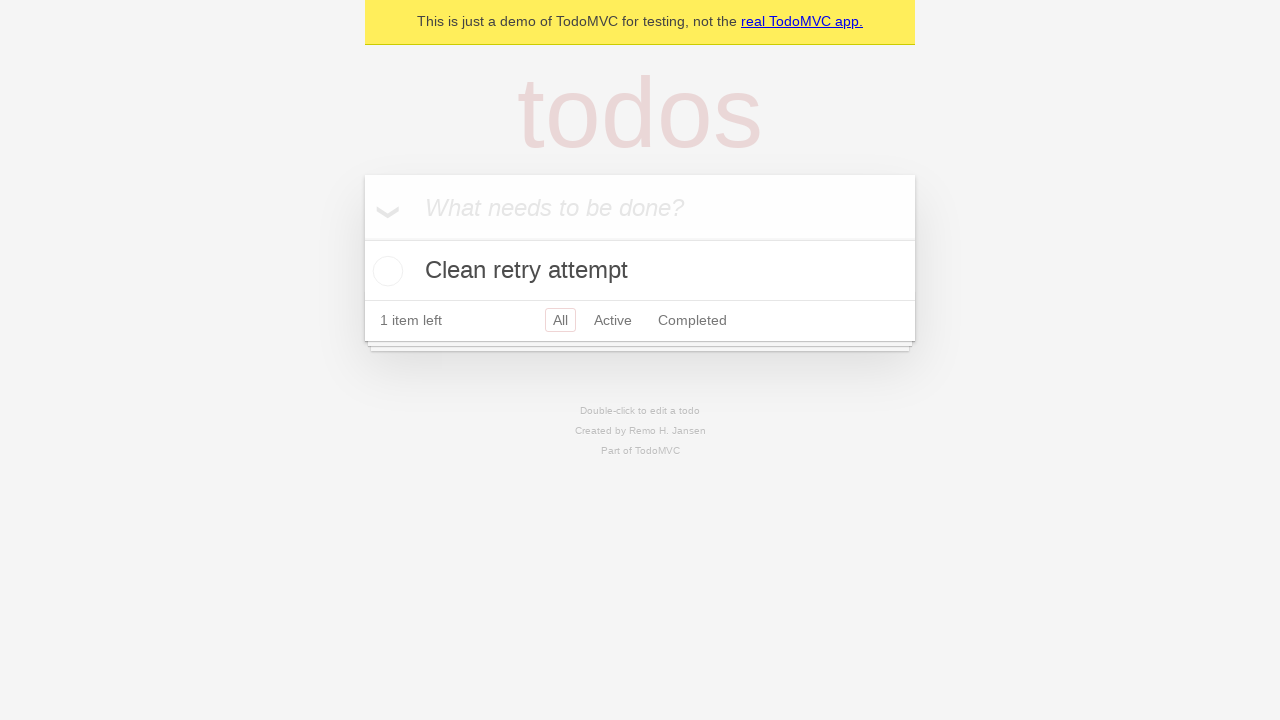